Navigates to the Applitools demo application and clicks the login button to access the app page

Starting URL: https://demo.applitools.com

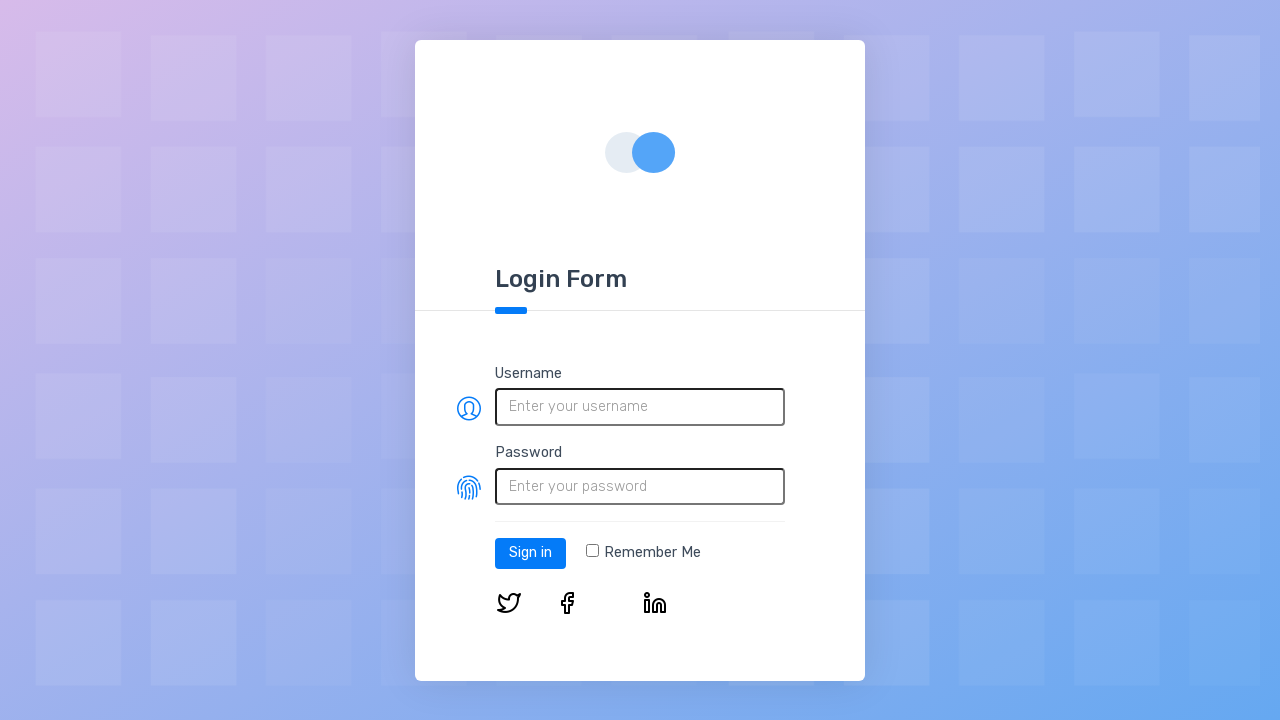

Login page loaded (domcontentloaded)
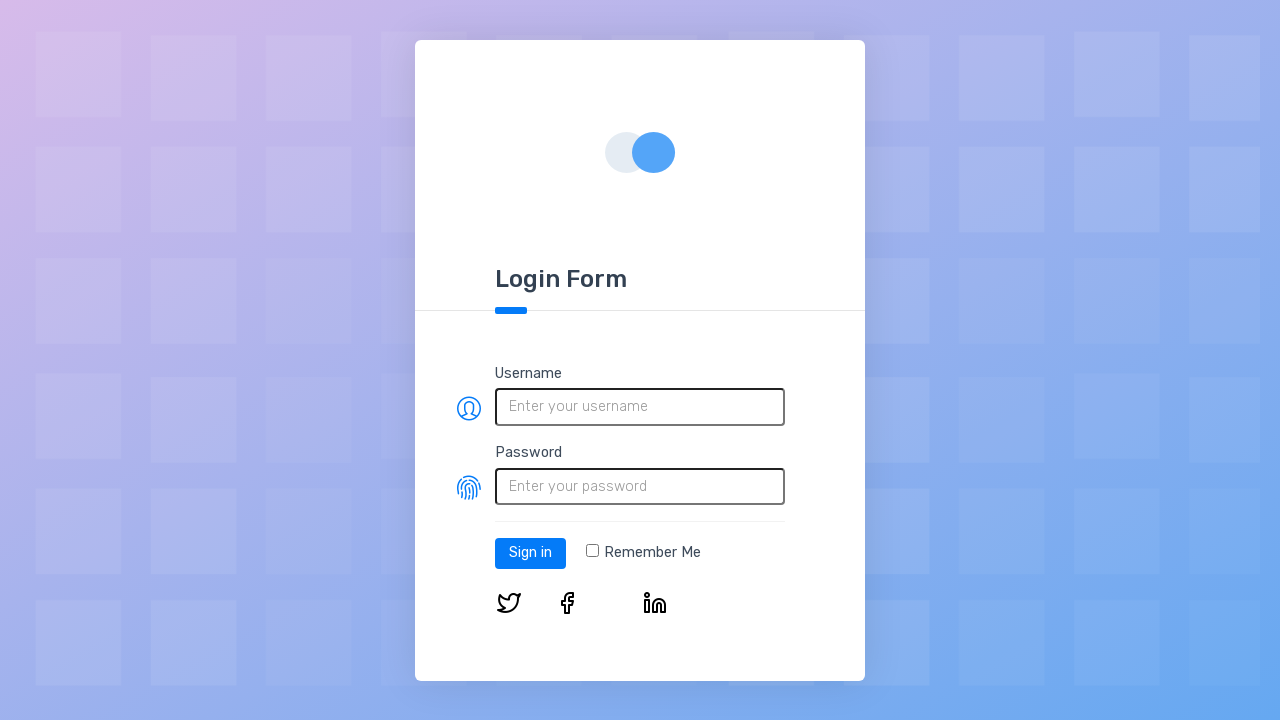

Clicked the login button at (530, 553) on #log-in
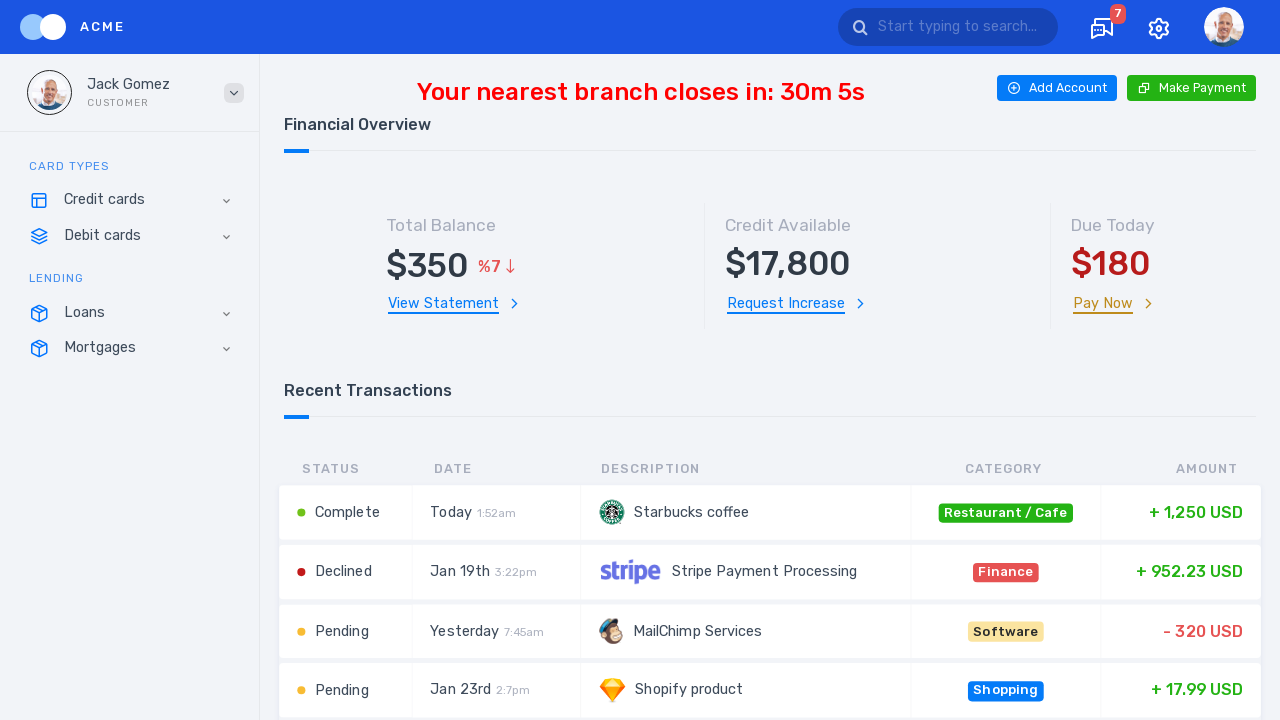

App page loaded after login (domcontentloaded)
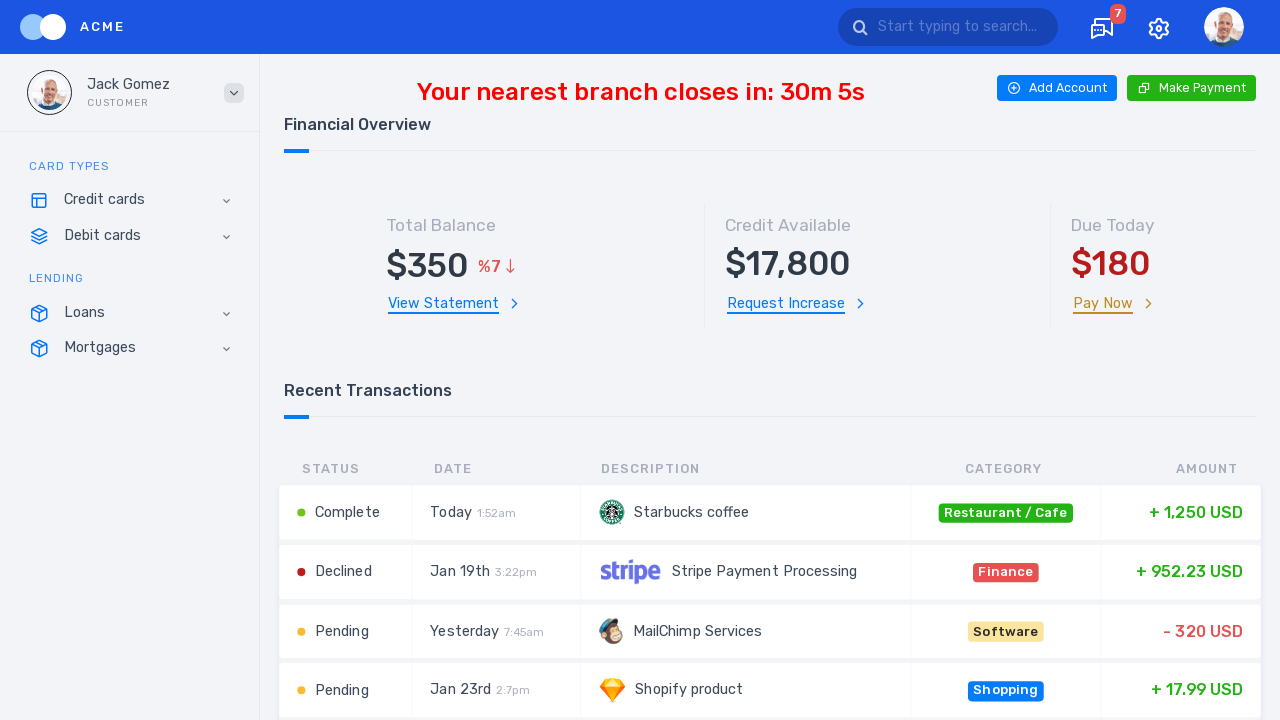

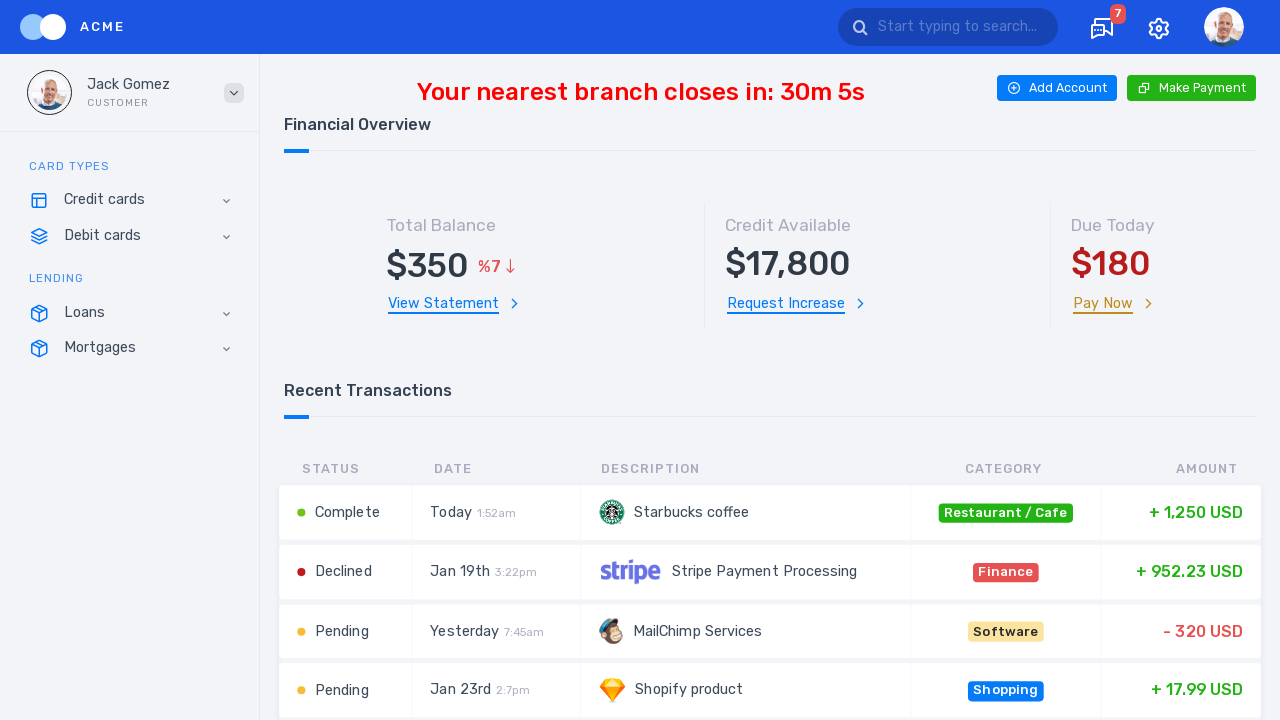